Tests that entering a number too big (above 100) displays the correct error message "Number is too big"

Starting URL: https://kristinek.github.io/site/tasks/enter_a_number

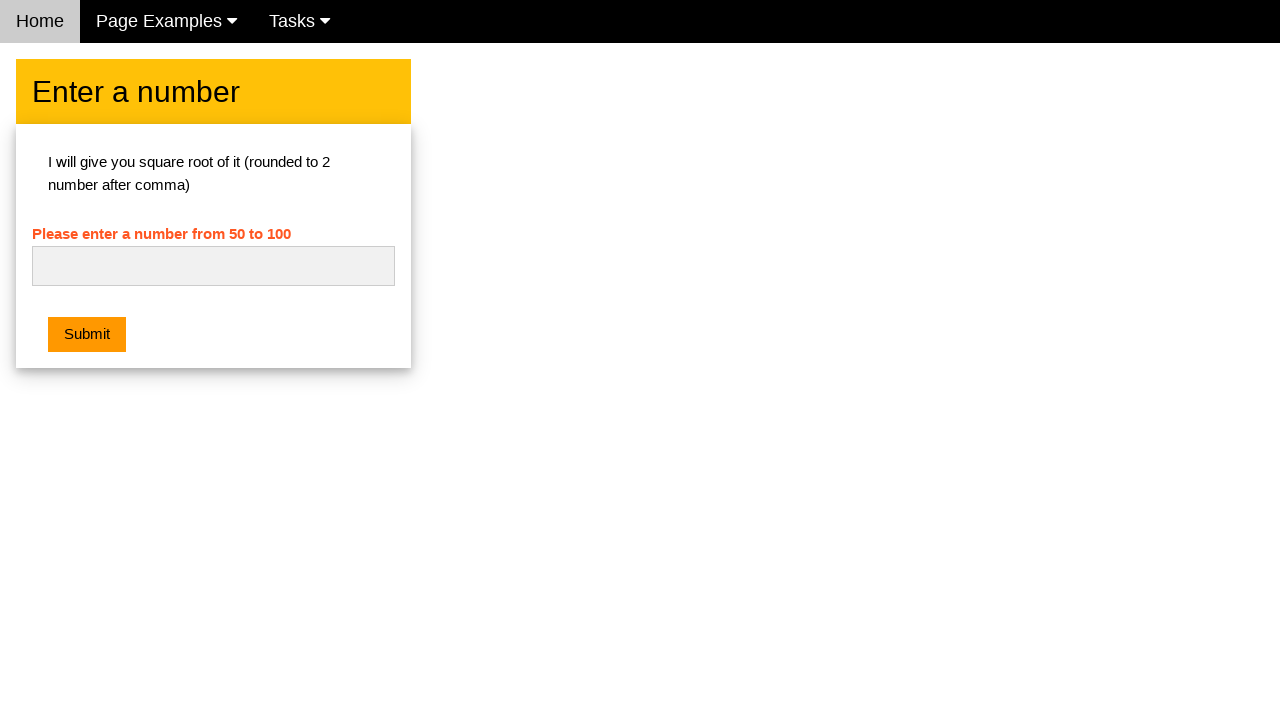

Filled number input field with '174' on #numb
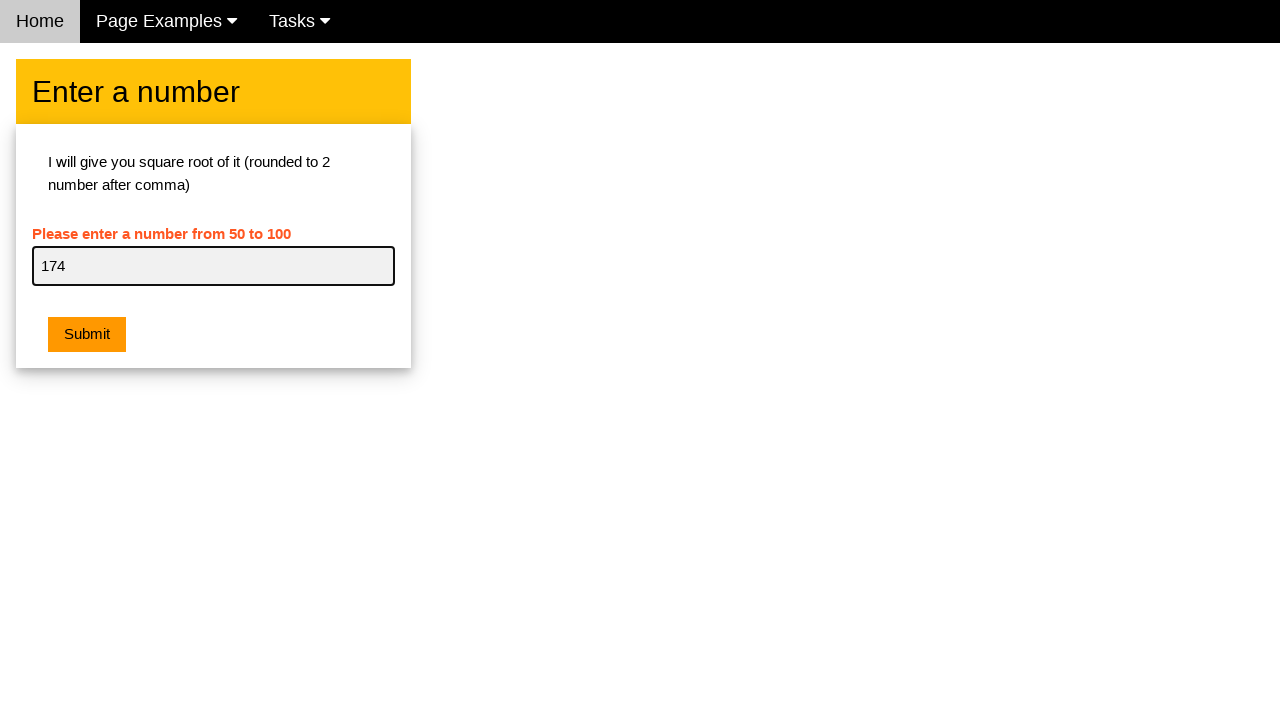

Clicked the submit button at (87, 335) on button
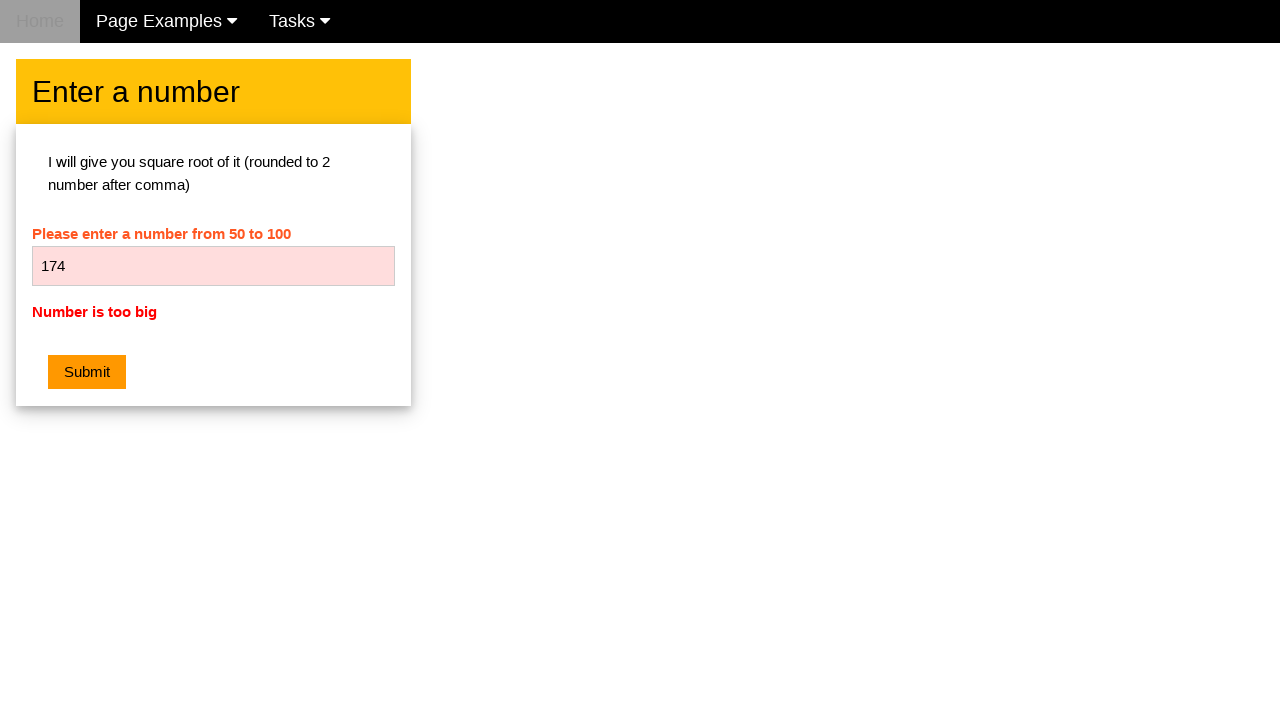

Retrieved error message text
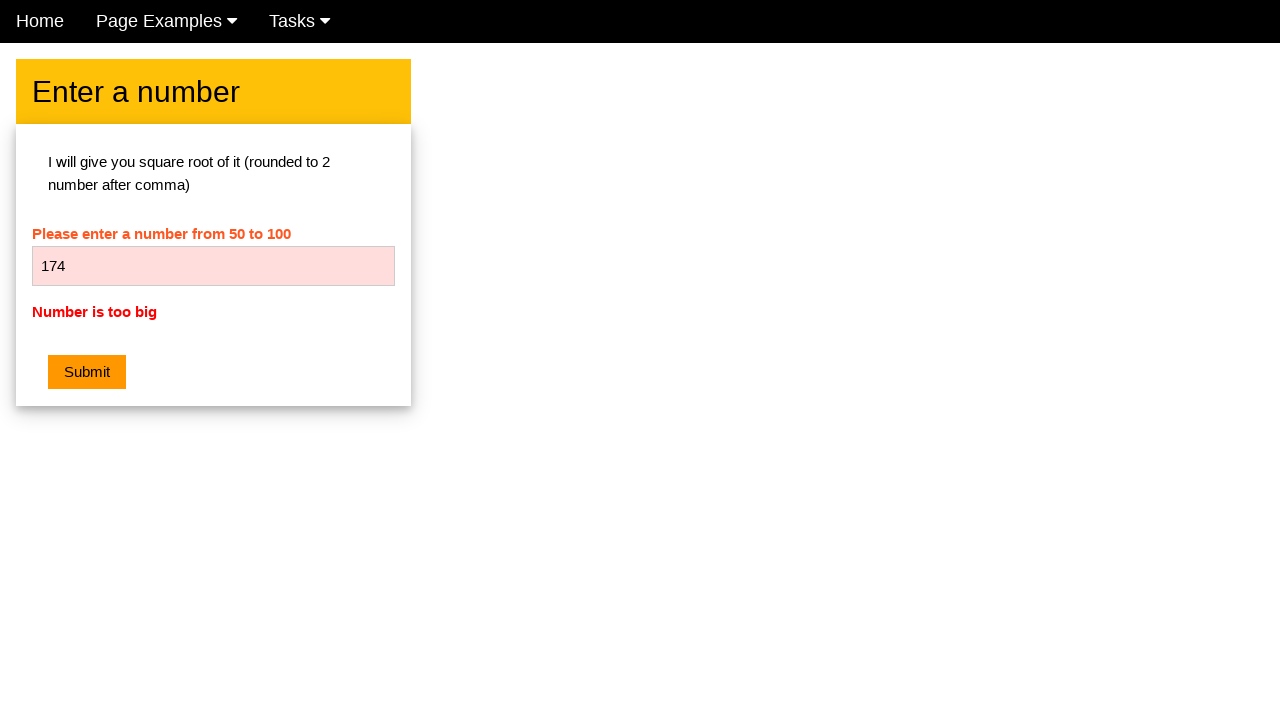

Verified error message is 'Number is too big'
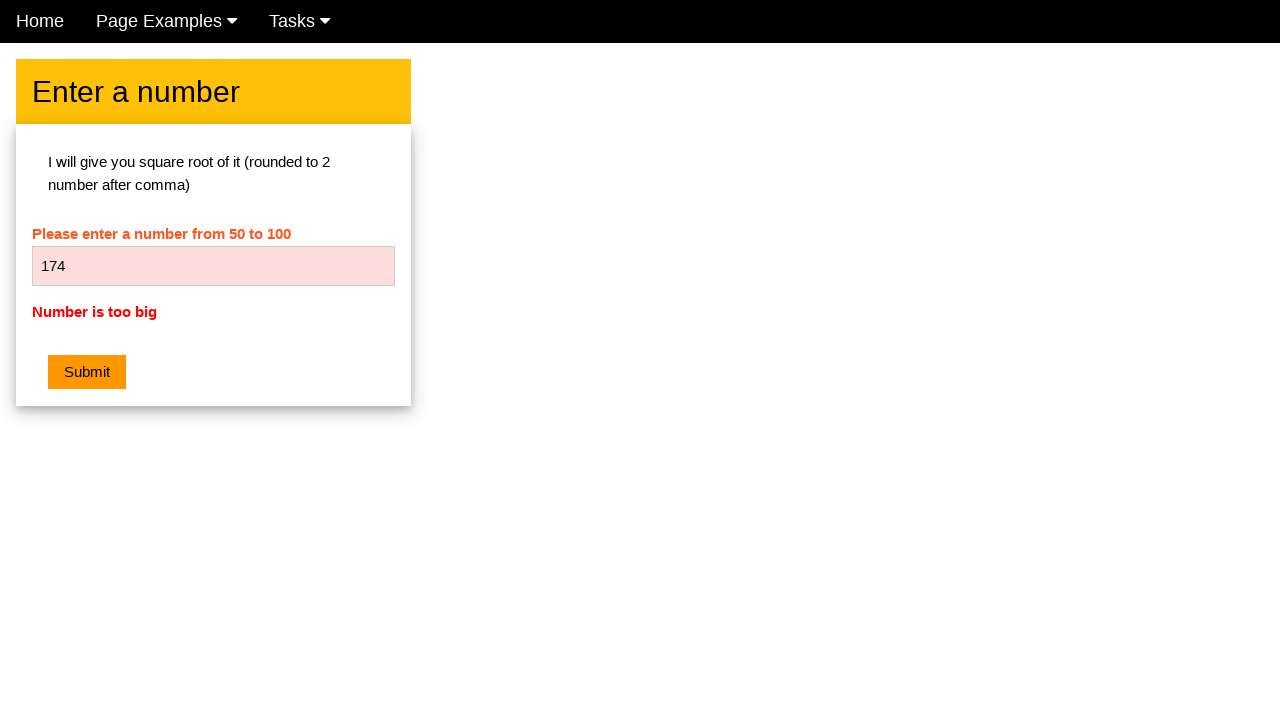

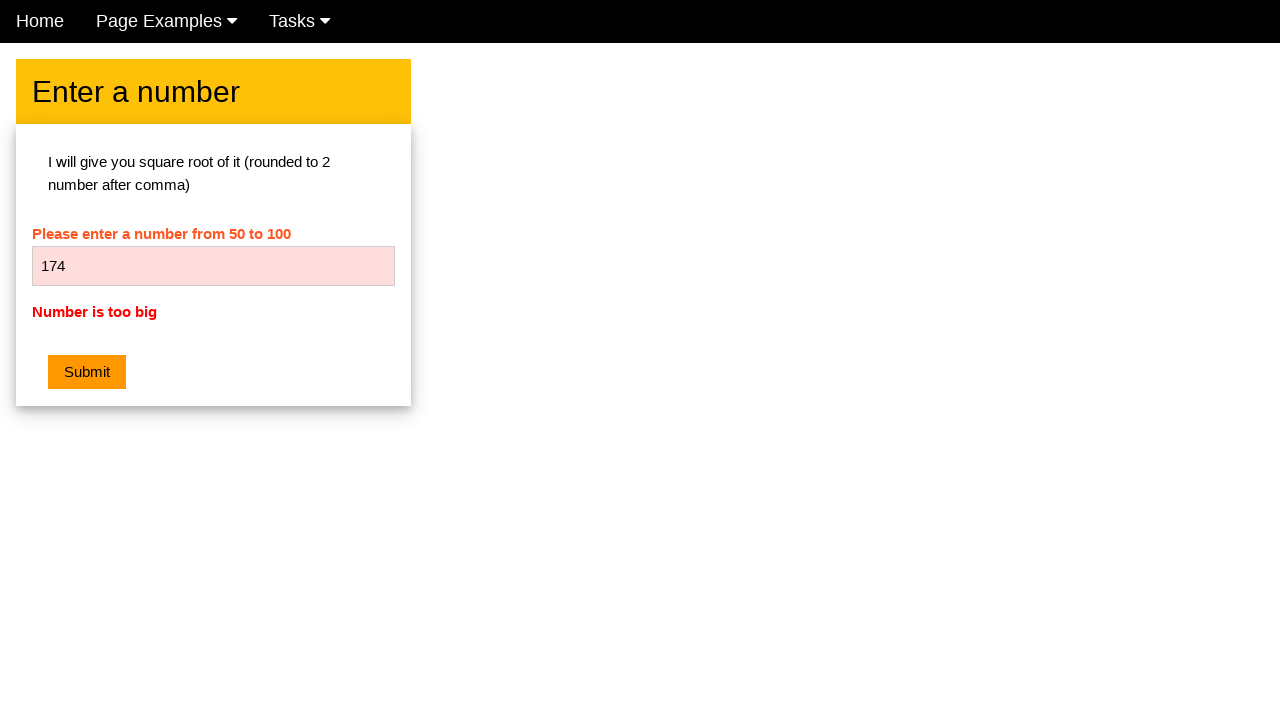